Tests navigation to the About page by clicking the "About" dropdown/link and verifying the URL changes to the about page.

Starting URL: https://njit-wis.github.io/project-2-team-rocket/

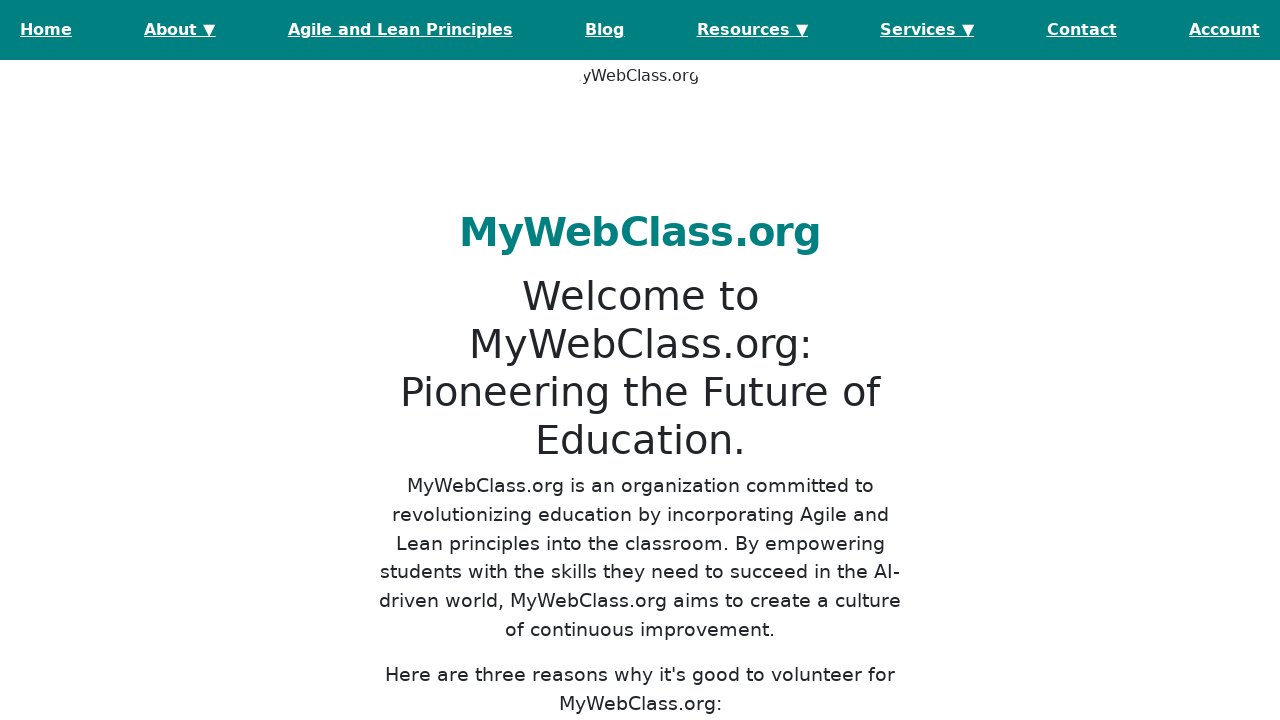

Clicked on About dropdown/link at (174, 30) on internal:text="About \u25bc"i
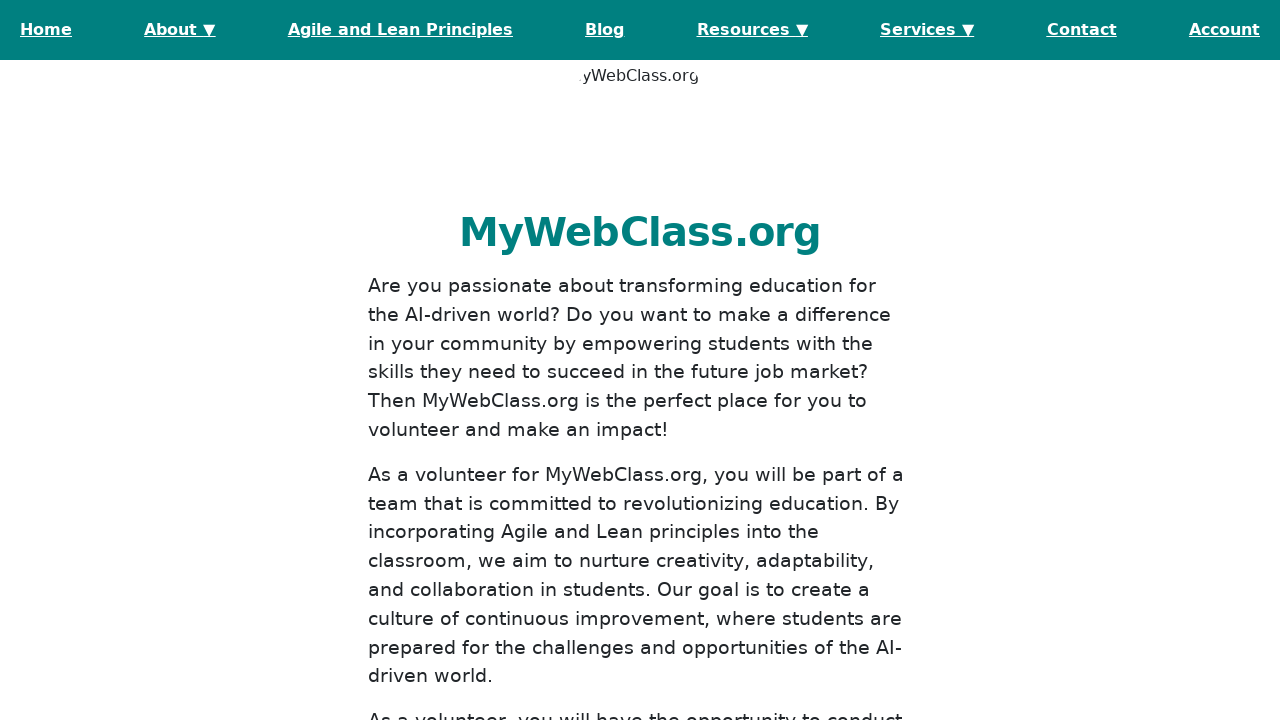

Navigation to About page completed - URL changed to about page
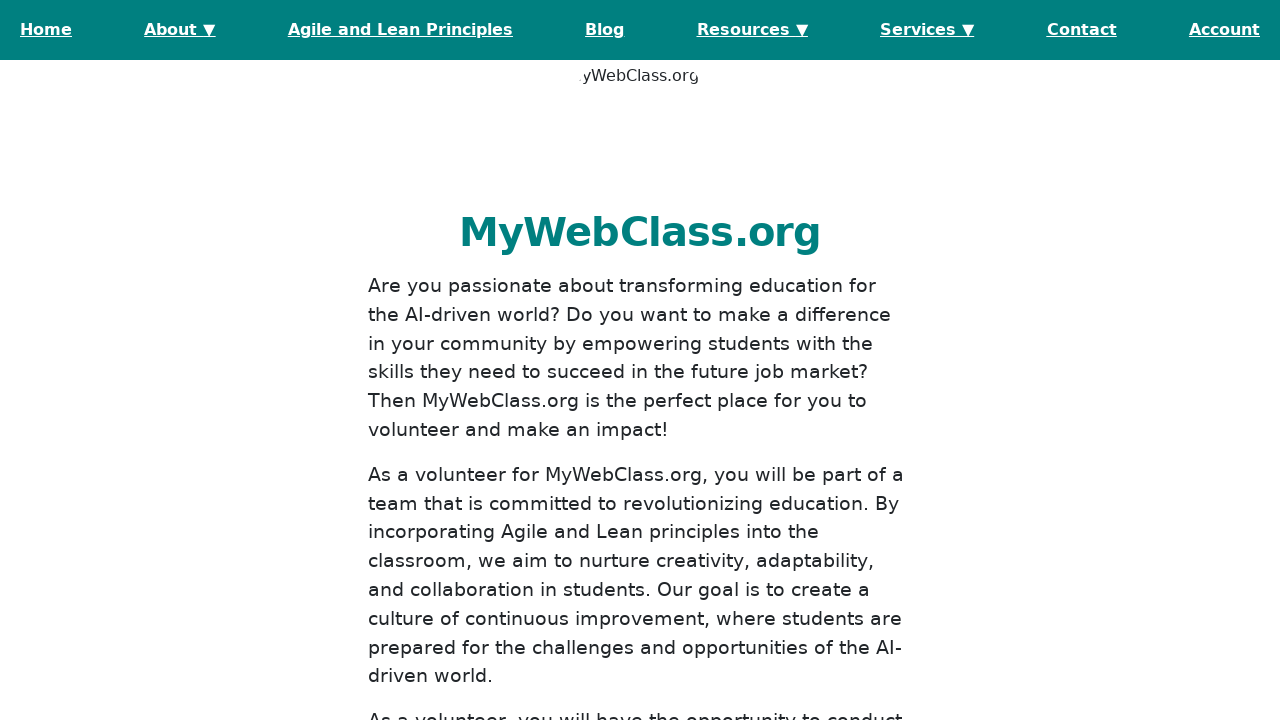

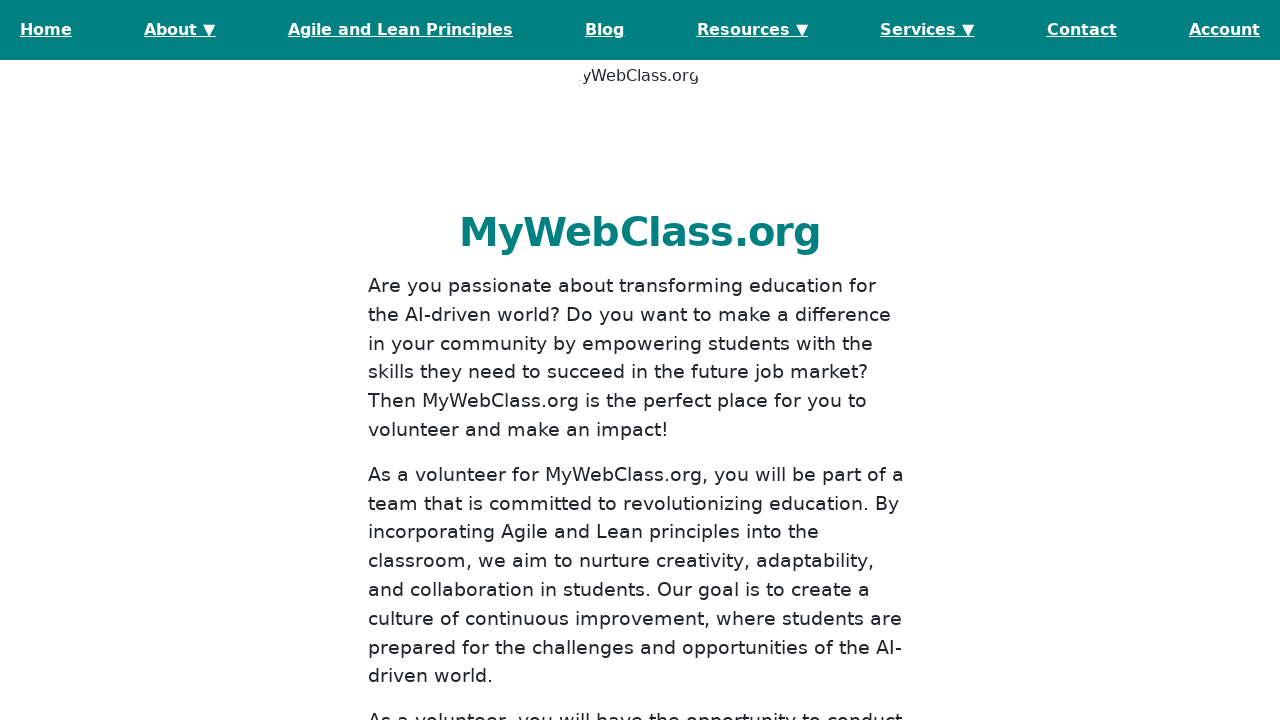